Tests that todo data persists after page reload

Starting URL: https://demo.playwright.dev/todomvc

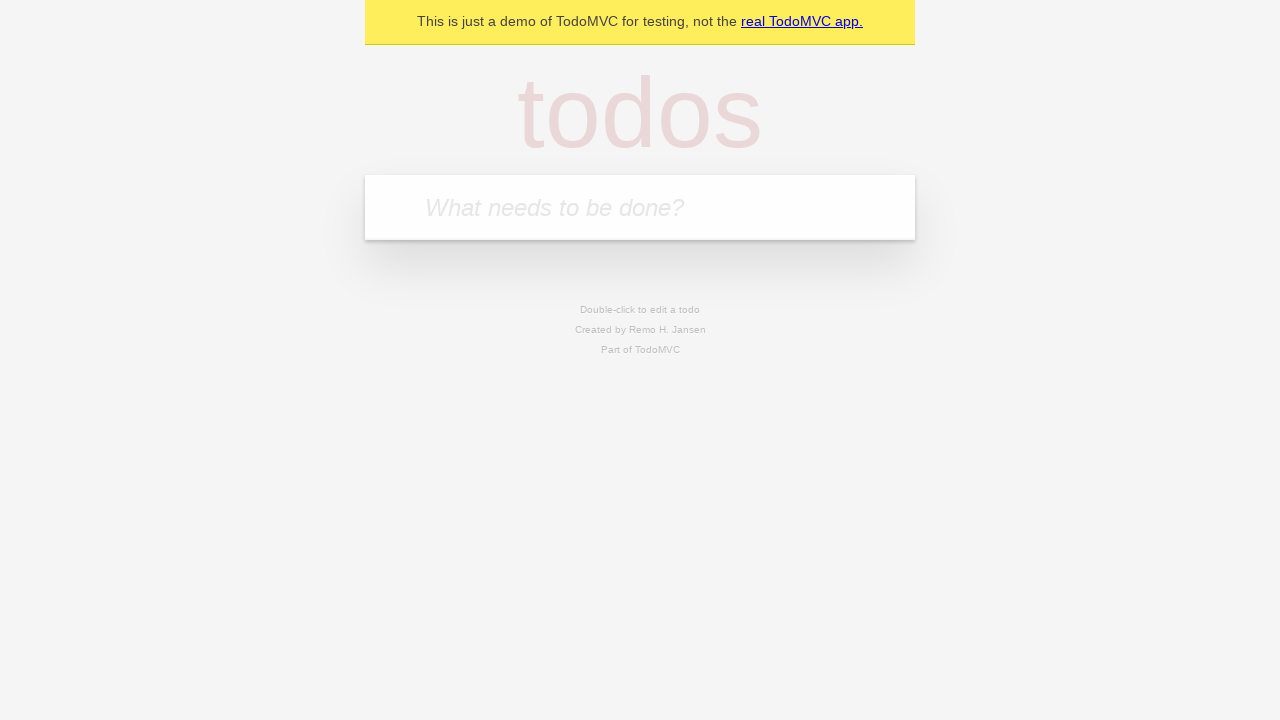

Filled new todo input with 'buy some cheese' on .new-todo
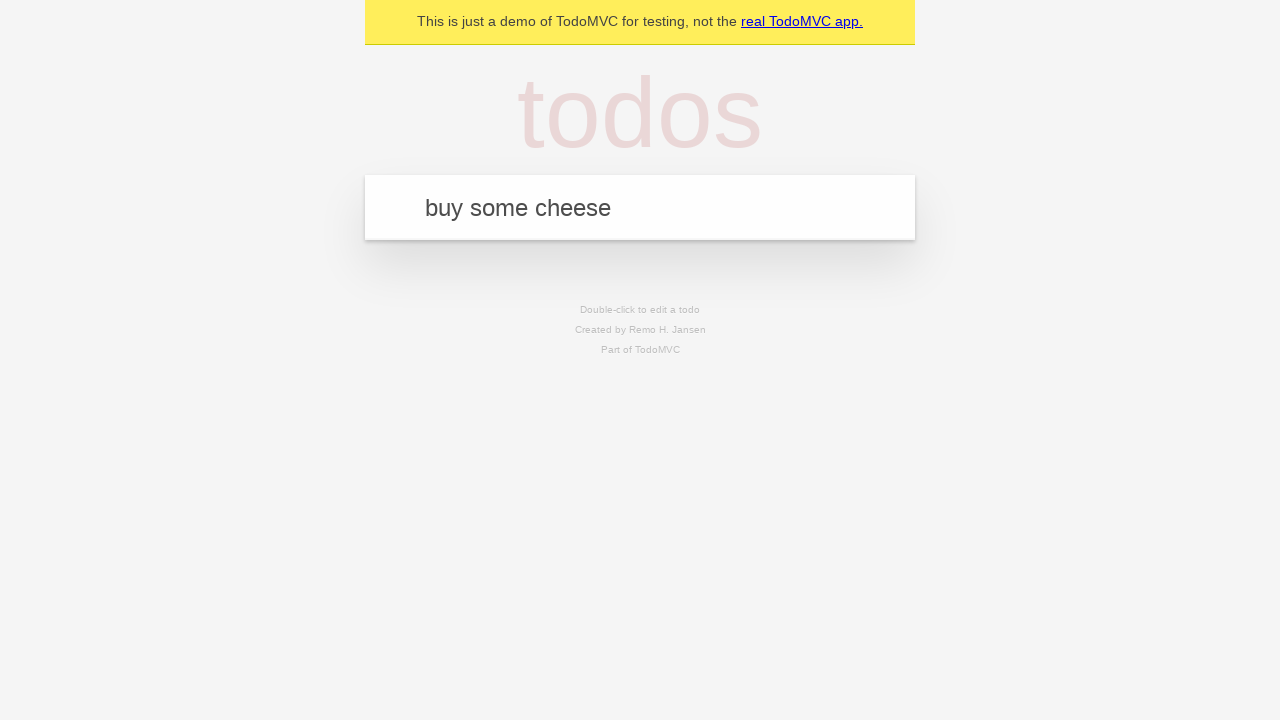

Pressed Enter to create first todo item on .new-todo
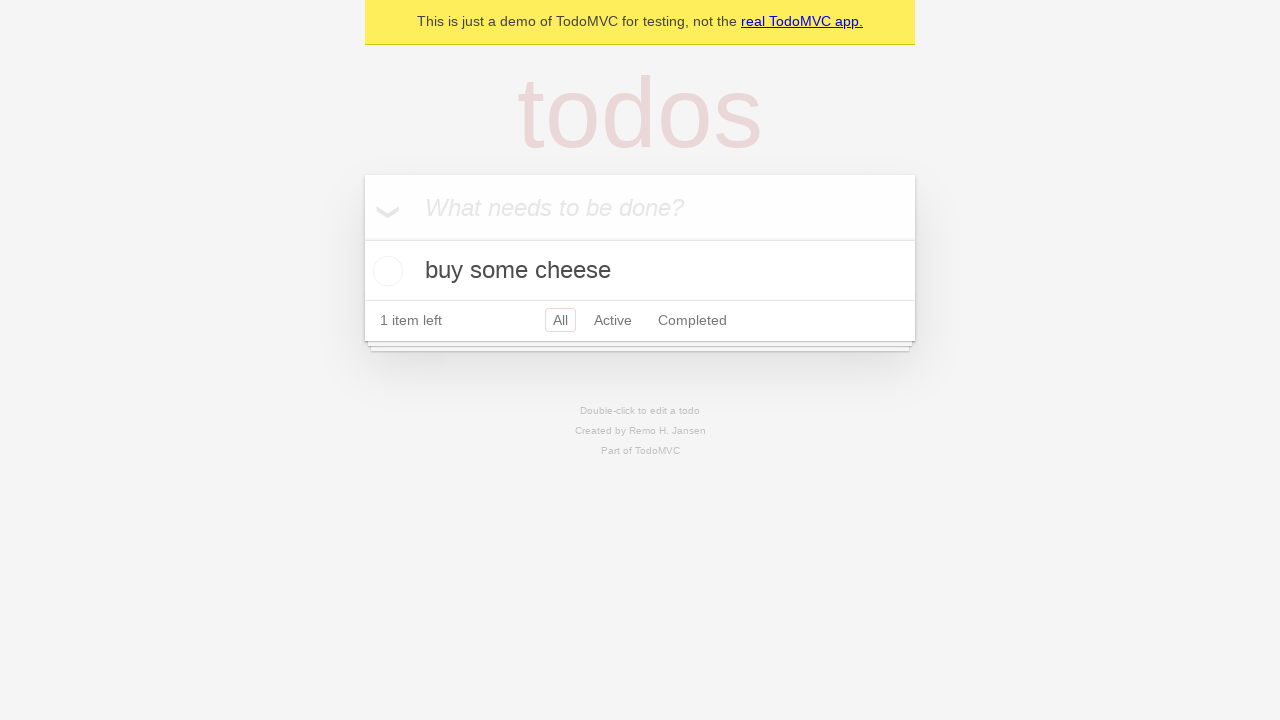

Filled new todo input with 'feed the cat' on .new-todo
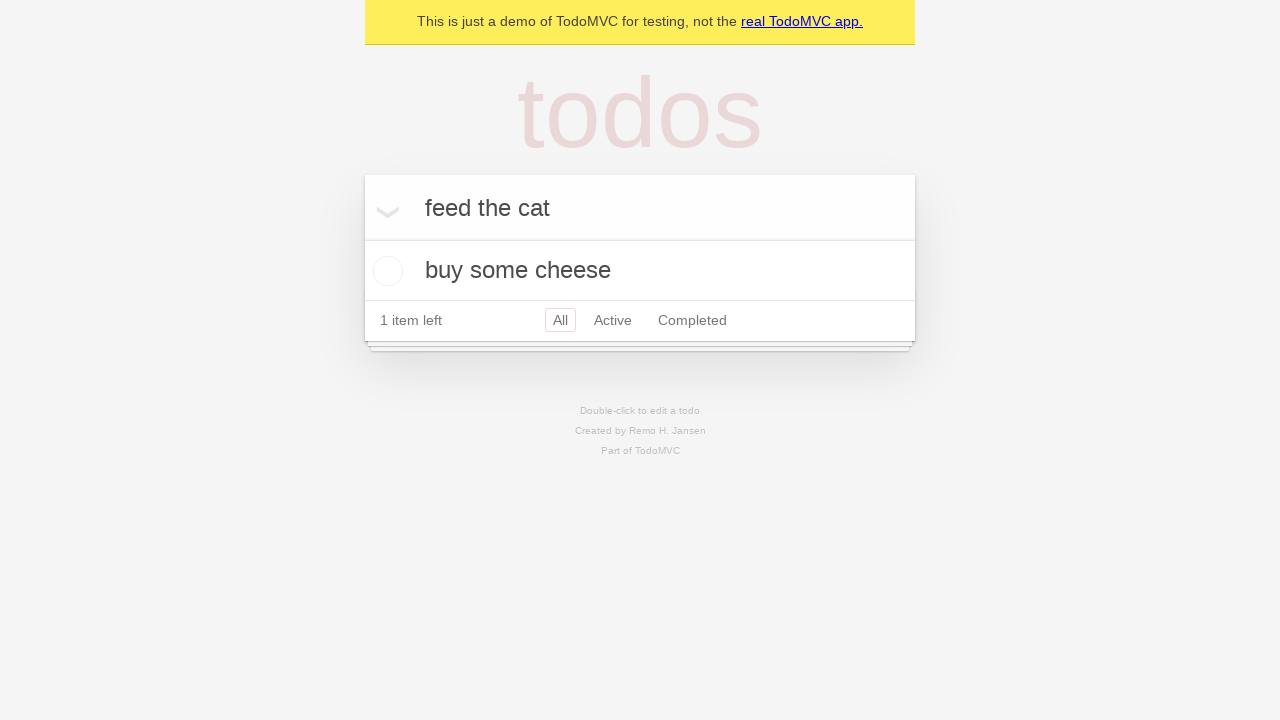

Pressed Enter to create second todo item on .new-todo
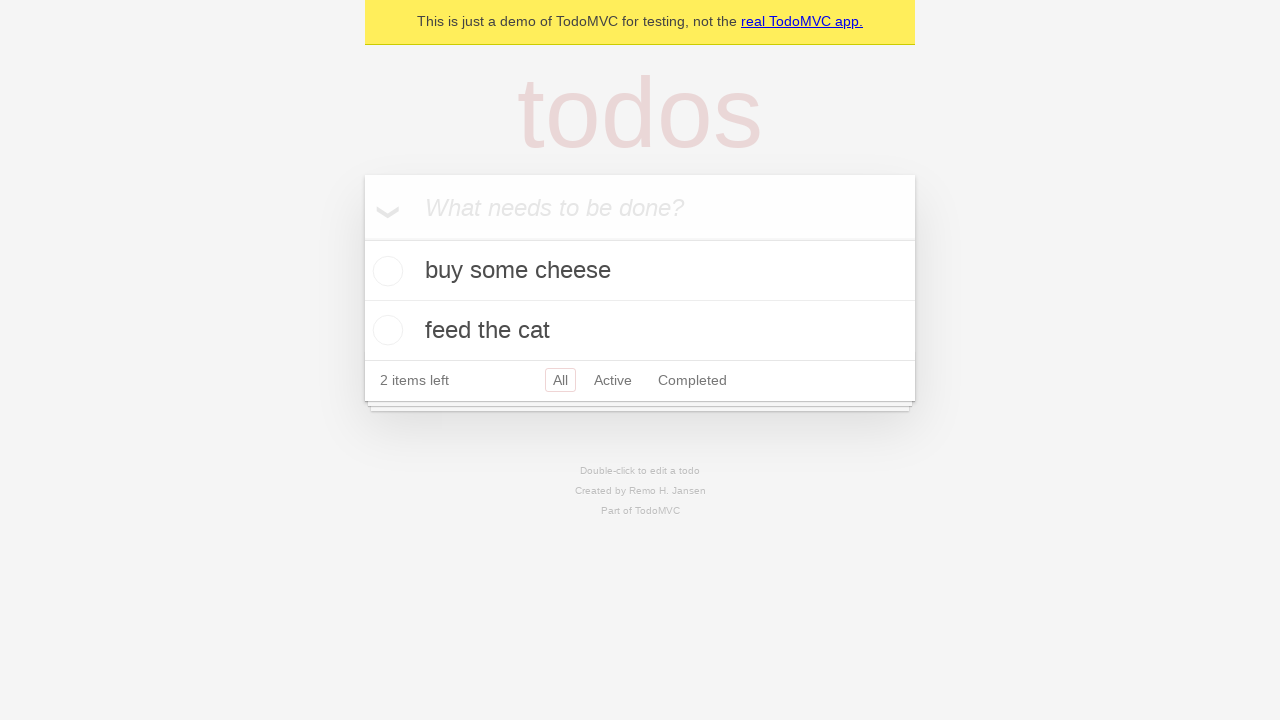

Waited for second todo item to appear in list
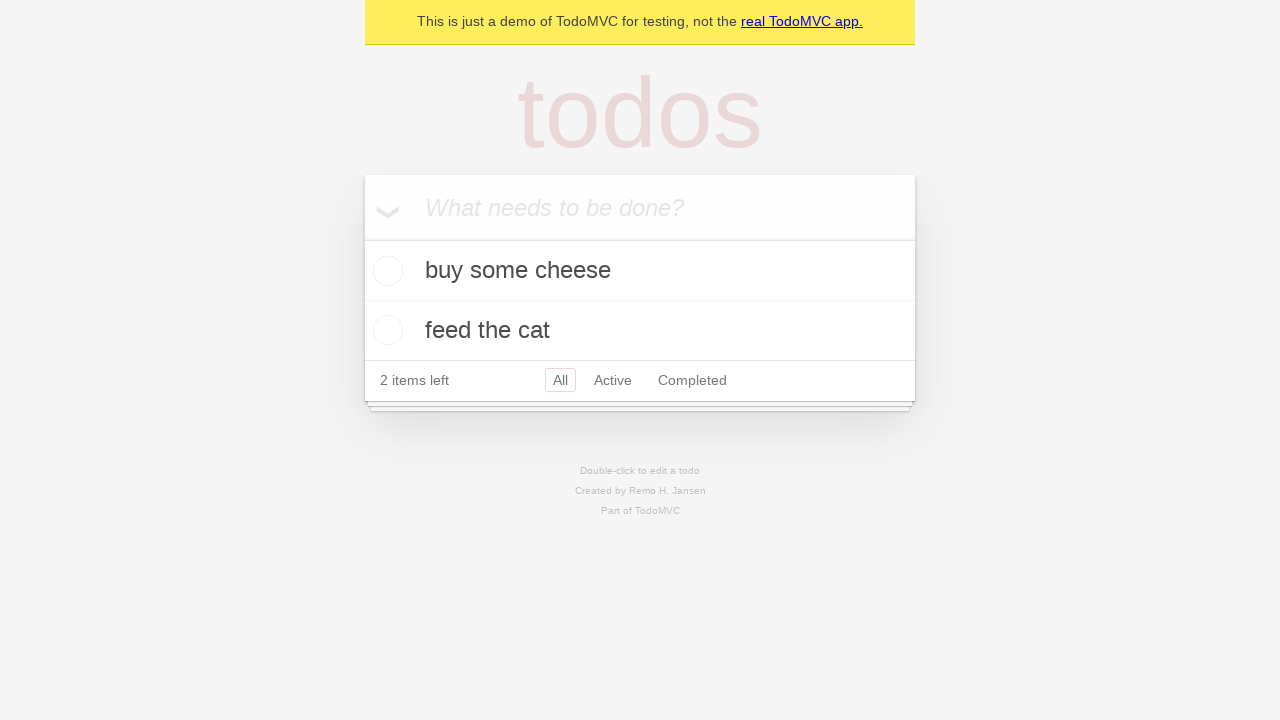

Checked the first todo item as complete at (385, 271) on .todo-list li >> nth=0 >> .toggle
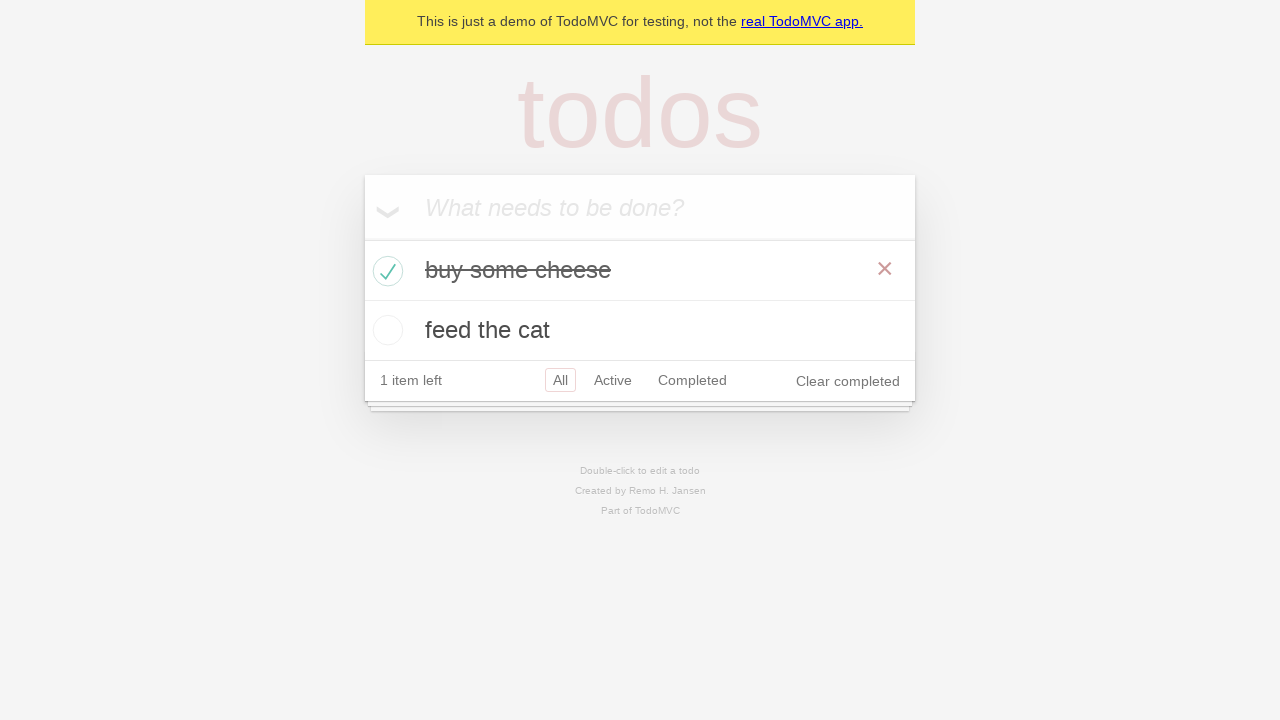

Reloaded the page to test data persistence
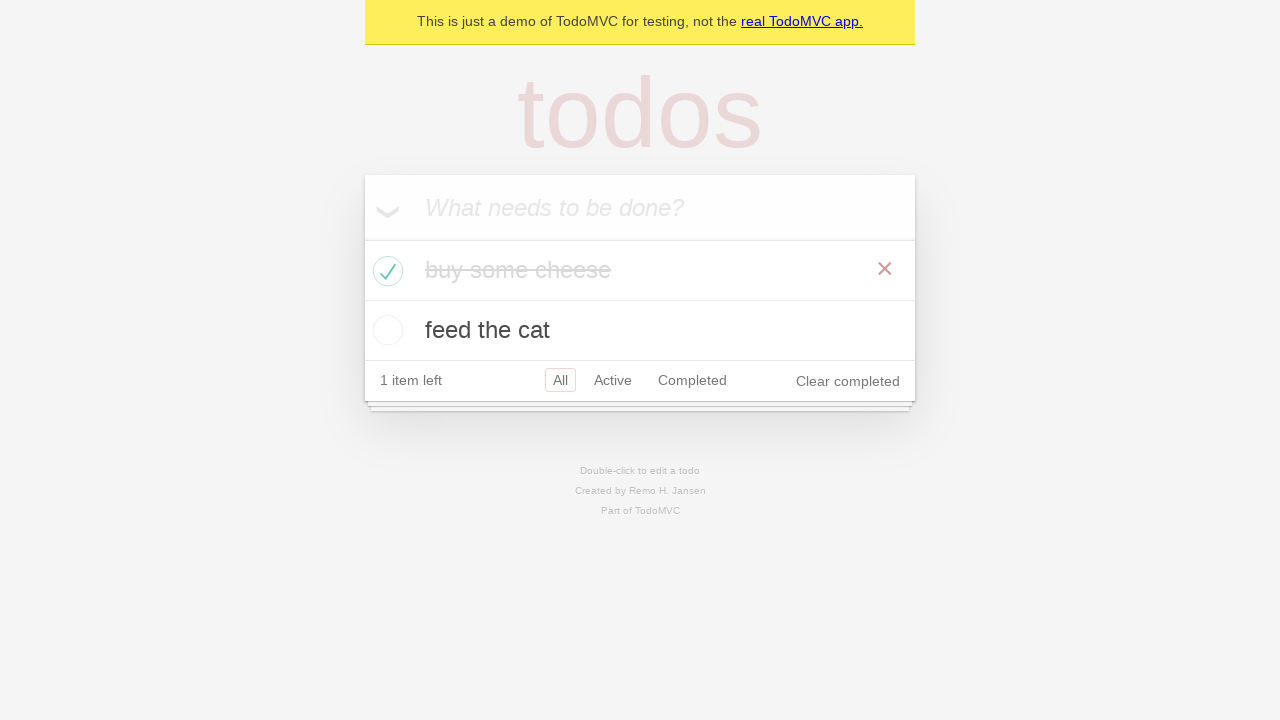

Waited for todo items to load after page reload
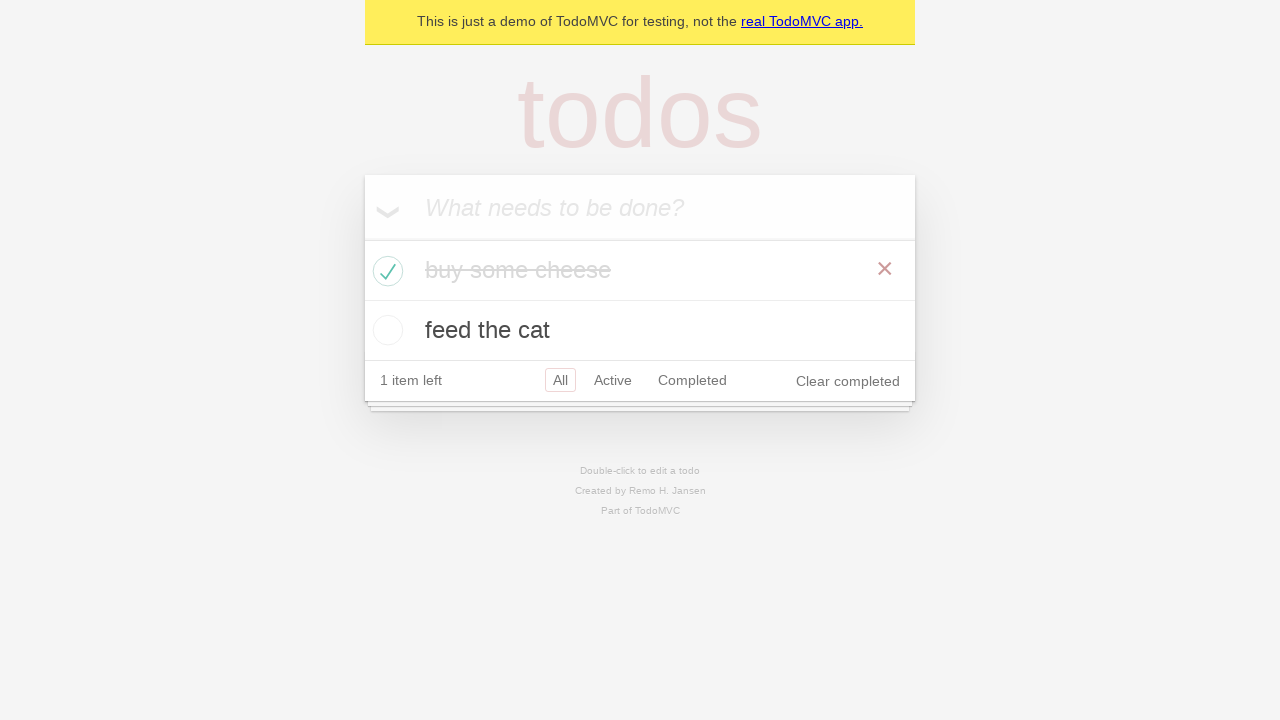

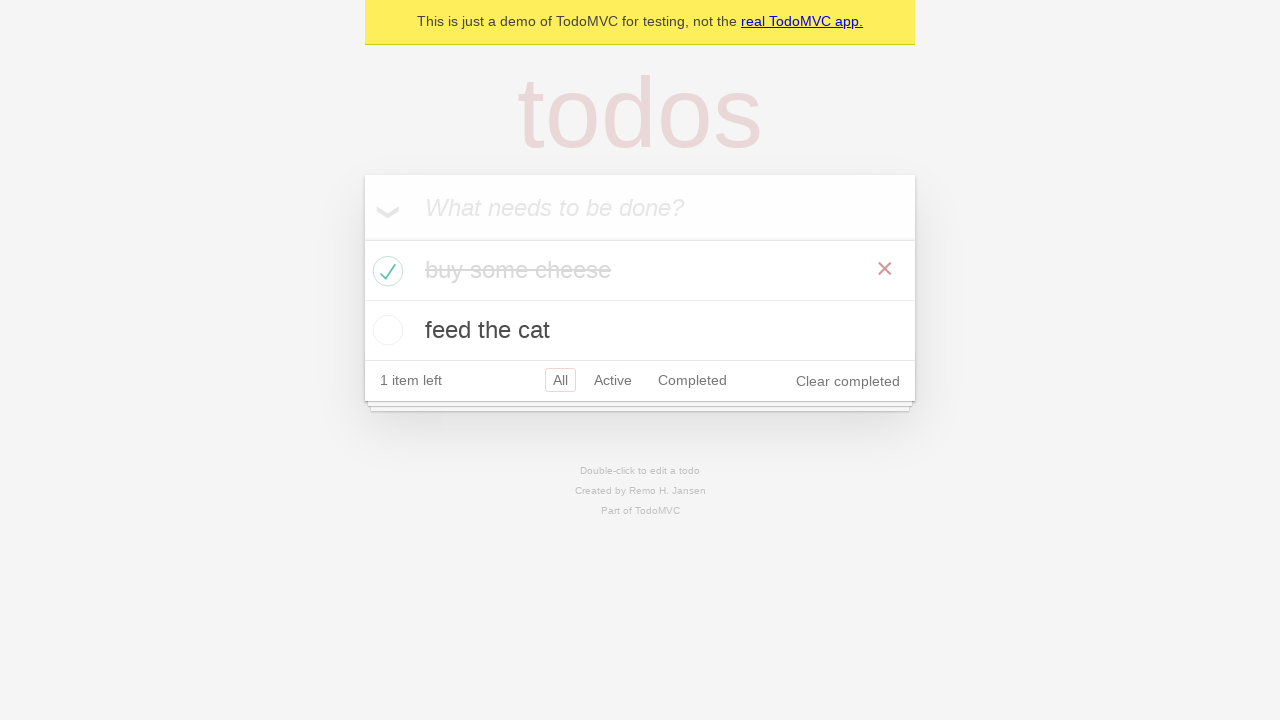